Tests radio button and checkbox functionality by selecting orange and yellow color options on a practice form

Starting URL: https://selenium08.blogspot.com/2019/07/check-box-and-radio-buttons.html

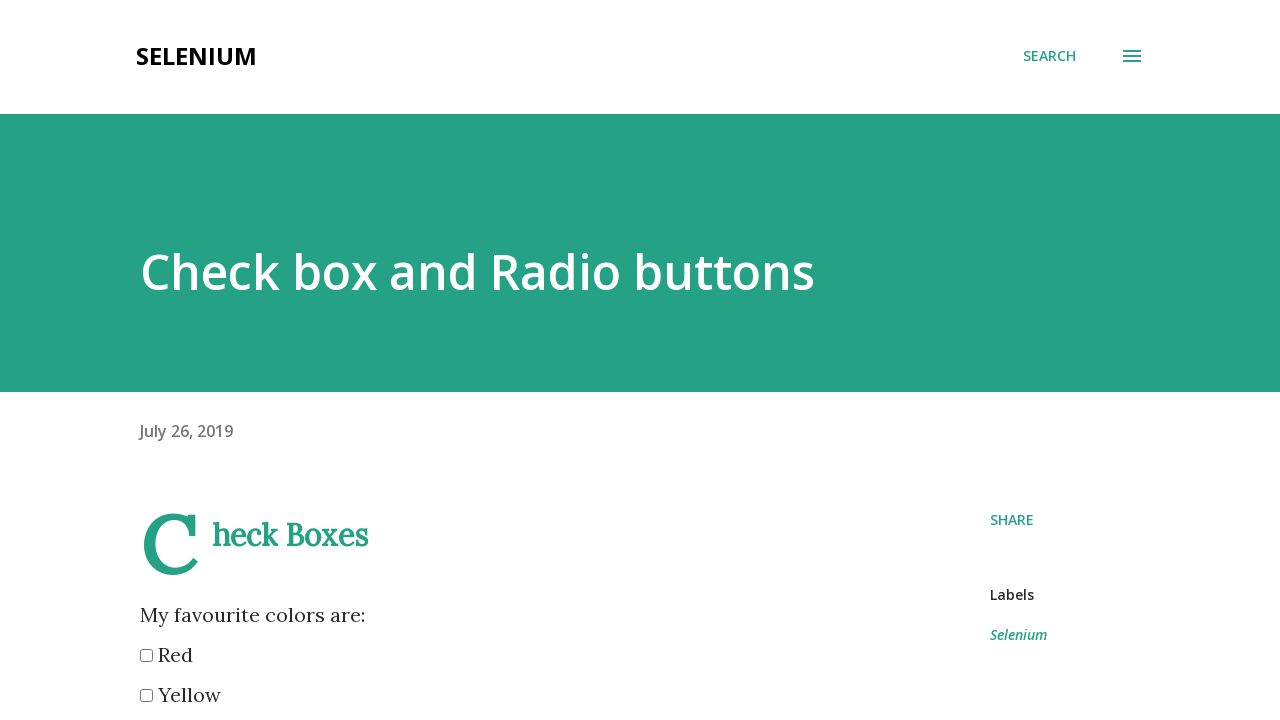

Navigated to checkbox and radio buttons practice form
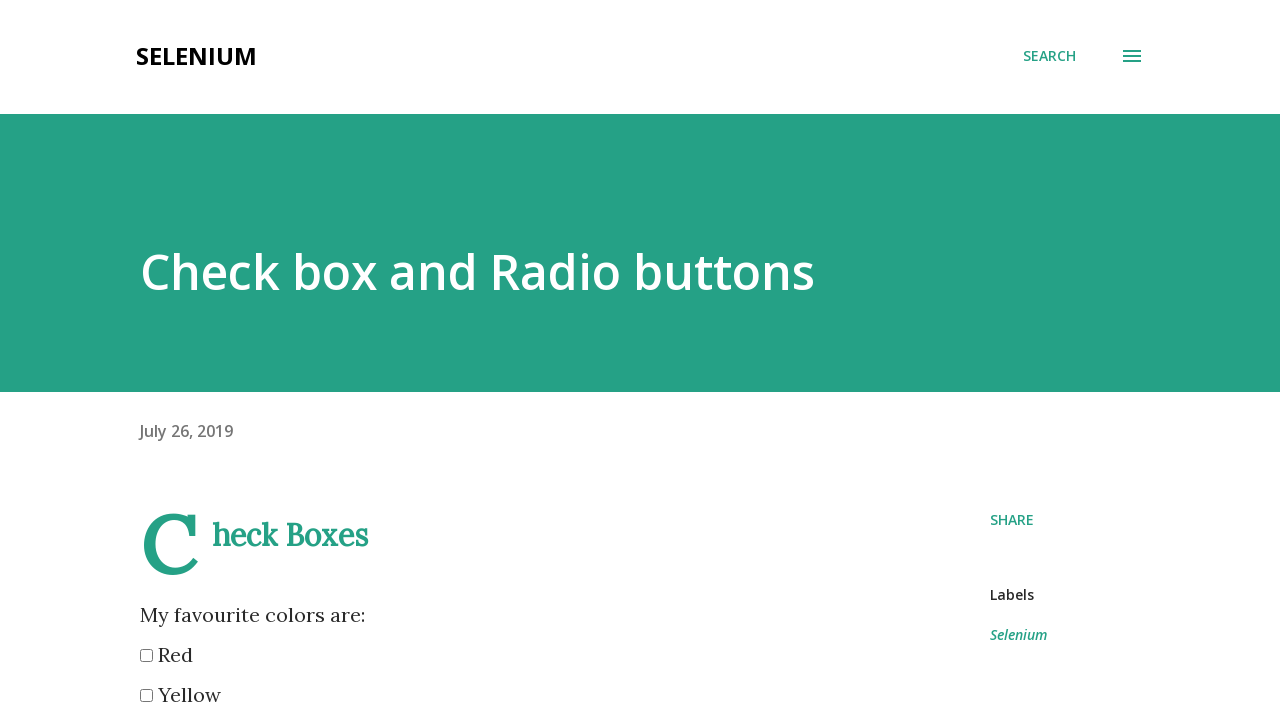

Selected orange color option at (146, 360) on input[value='orange']
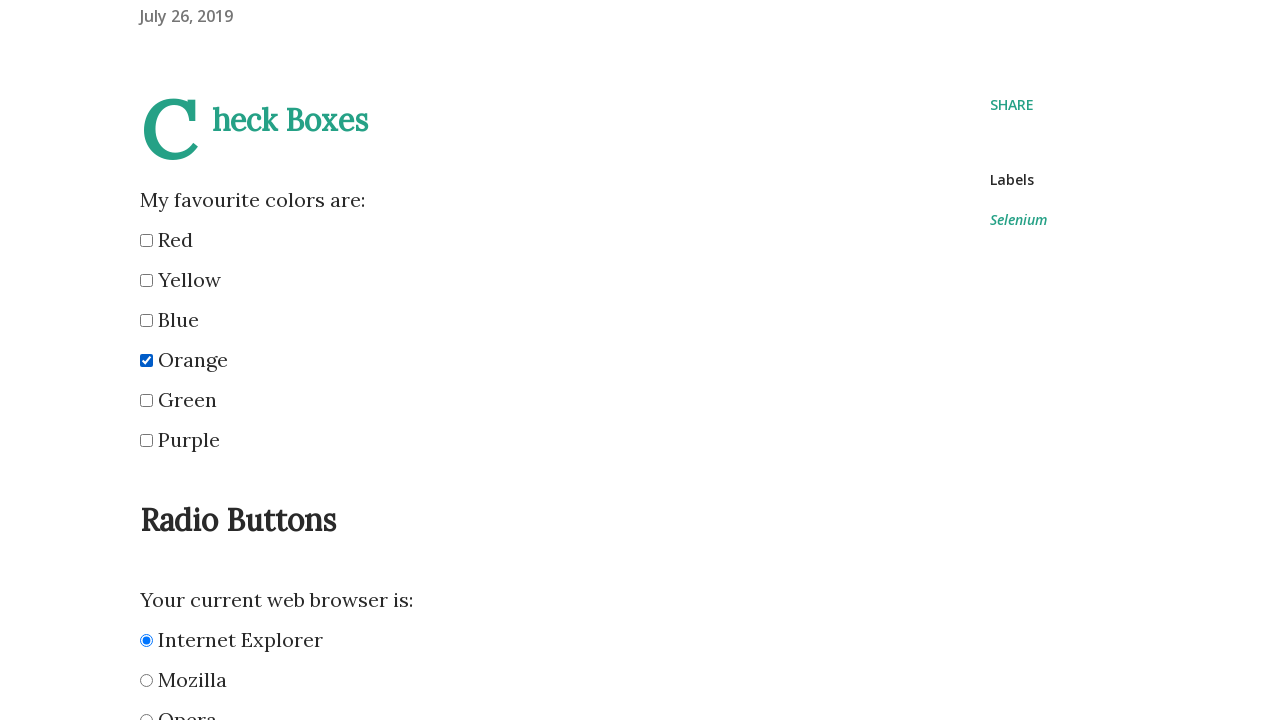

Selected yellow color option at (146, 280) on input[value='yellow']
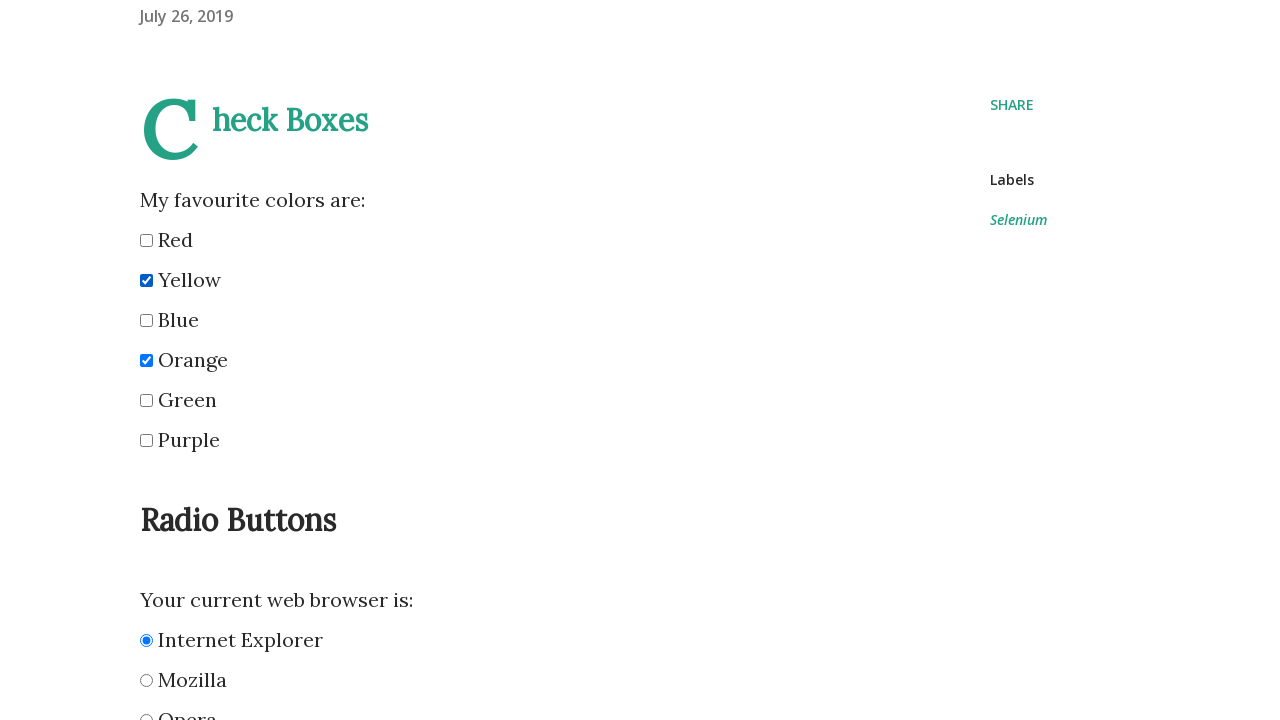

Verified color selection elements are visible
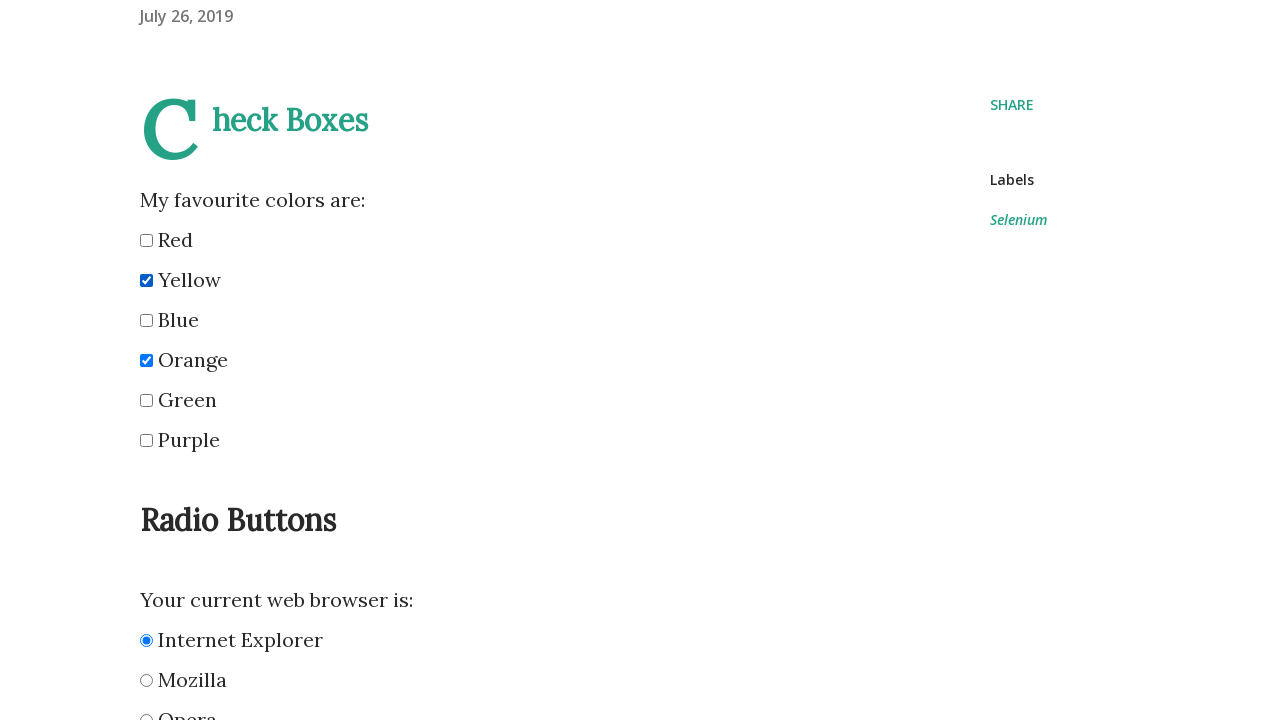

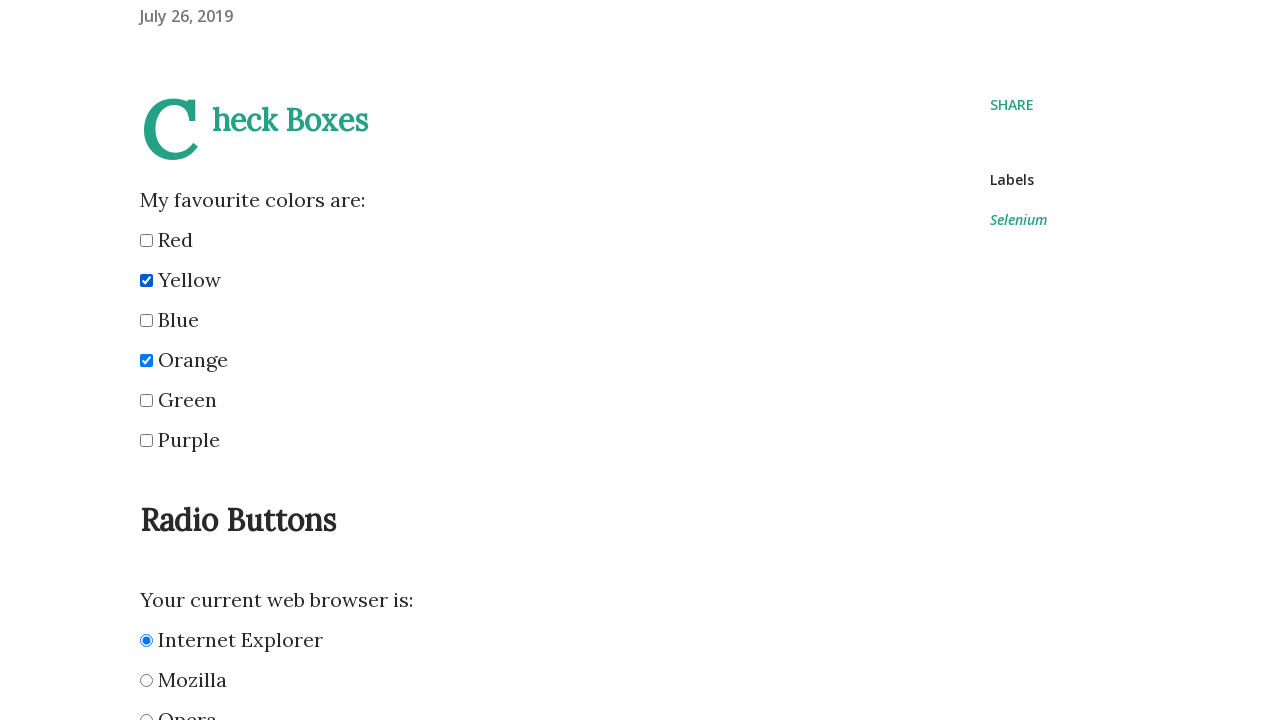